Tests hover functionality by moving mouse over an image element and verifying that caption information appears

Starting URL: https://the-internet.herokuapp.com/hovers

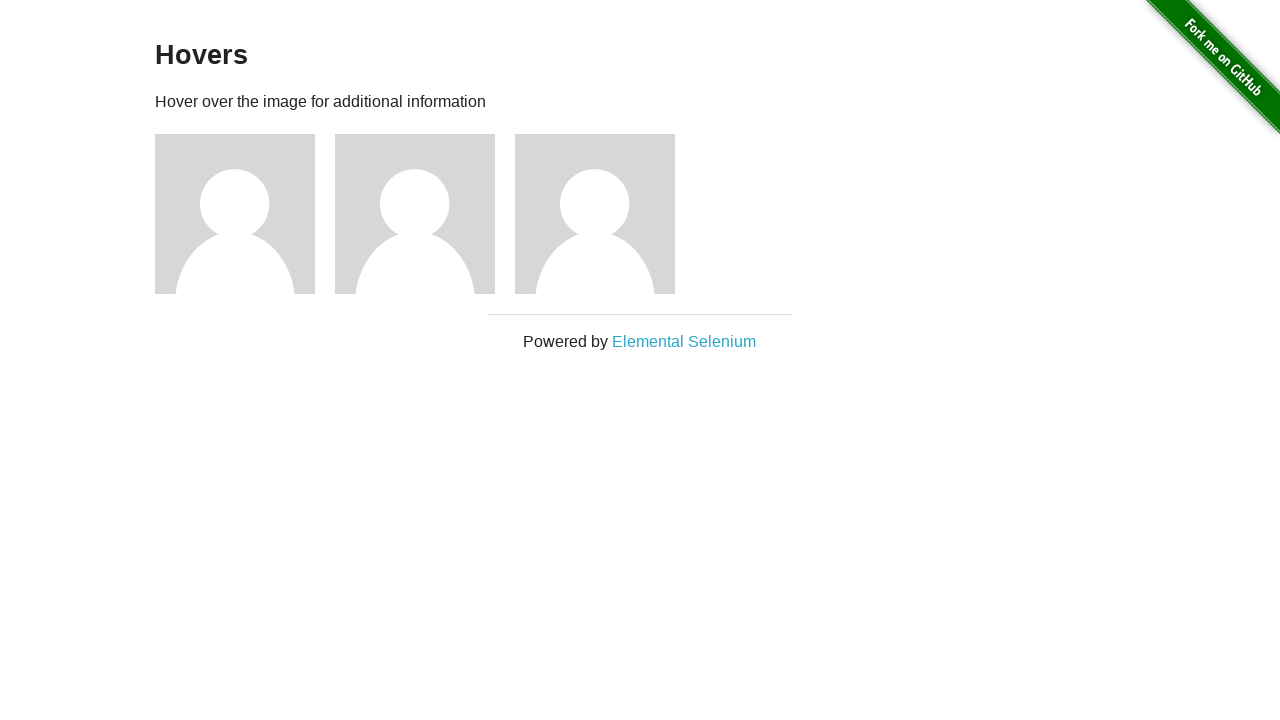

Hovered over the first figure element at (245, 214) on xpath=//*[@class='figure'][1]
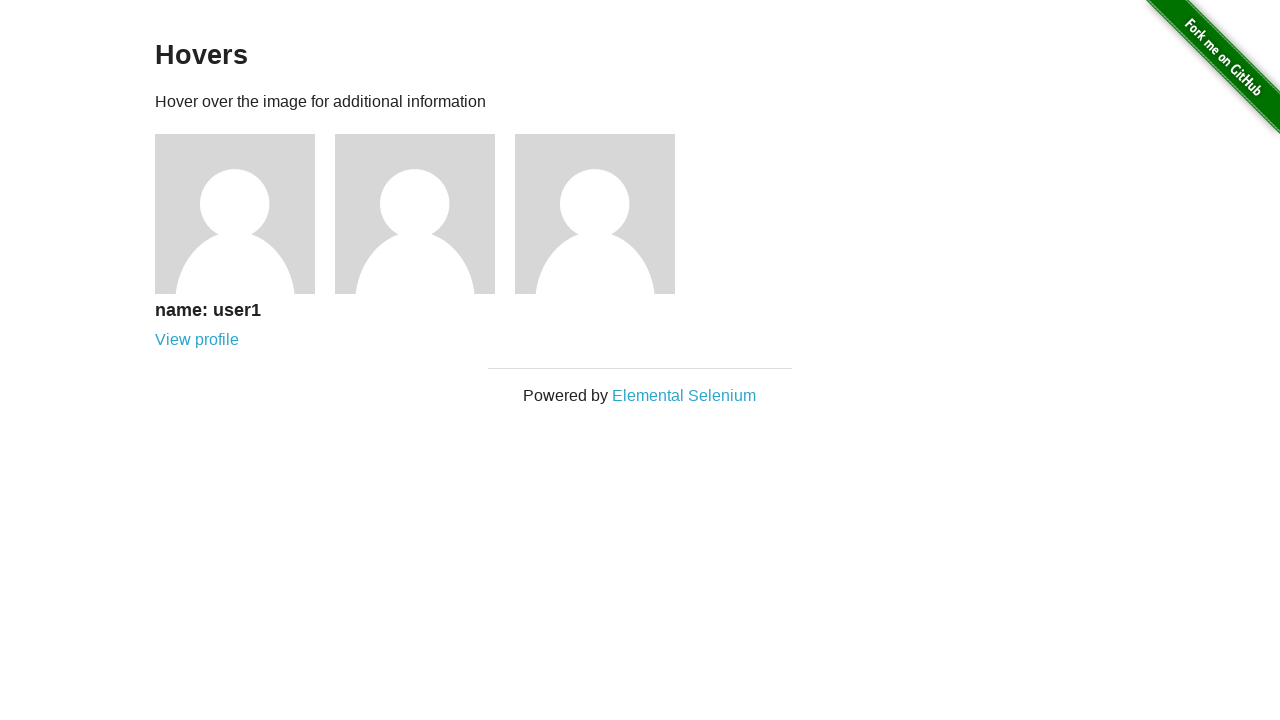

Verified that caption is visible after hovering
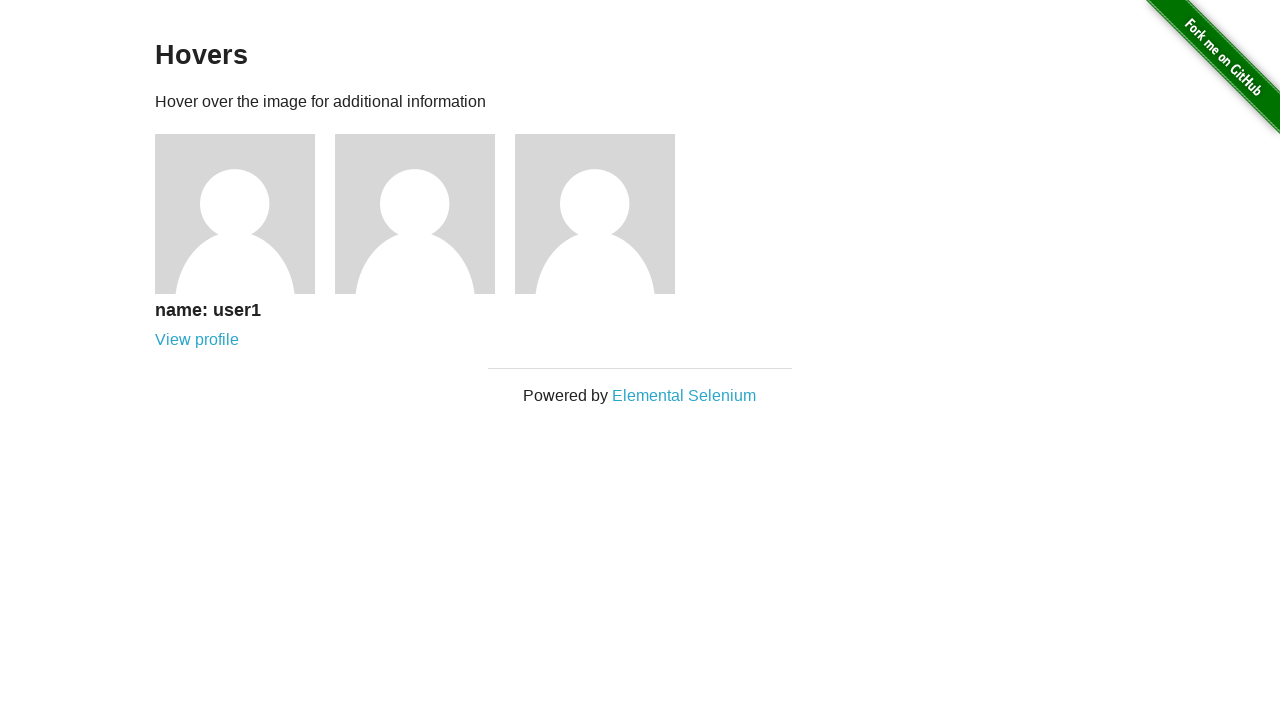

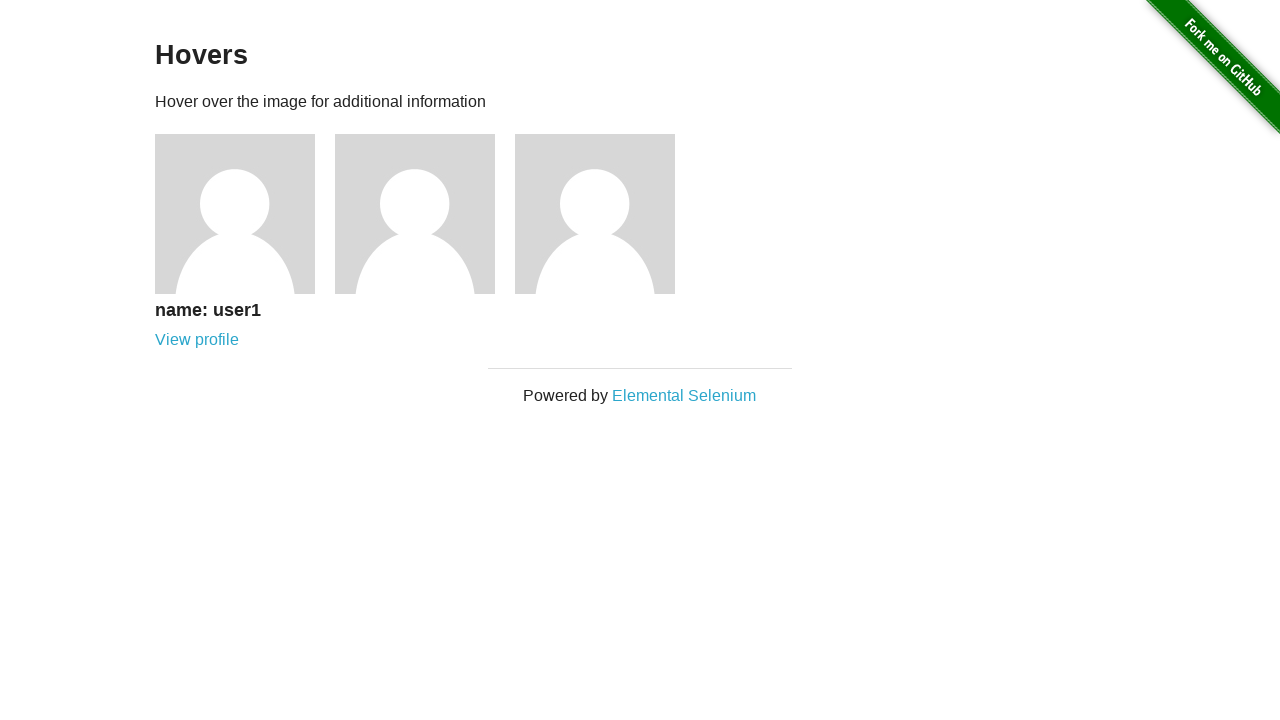